Tests table sorting by clicking the Due column header and verifying the column data is sorted in ascending order

Starting URL: http://the-internet.herokuapp.com/tables

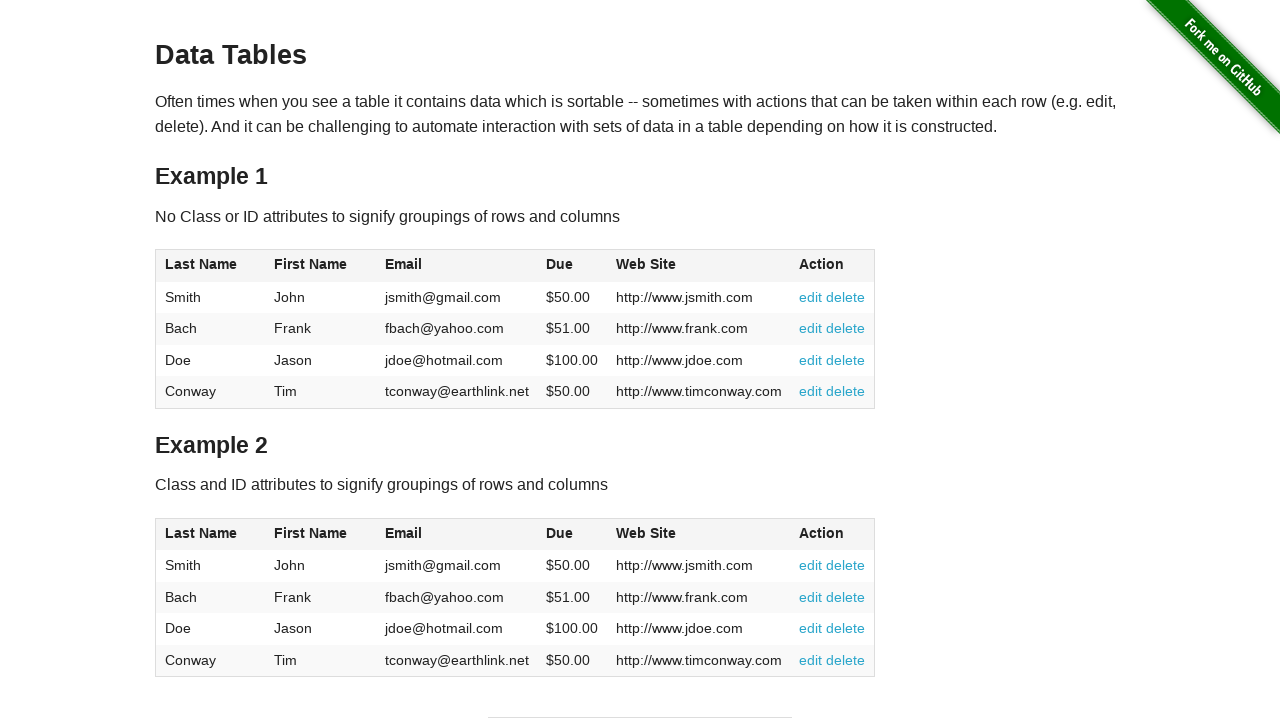

Clicked Due column header (4th column) to sort ascending at (572, 266) on #table1 thead tr th:nth-of-type(4)
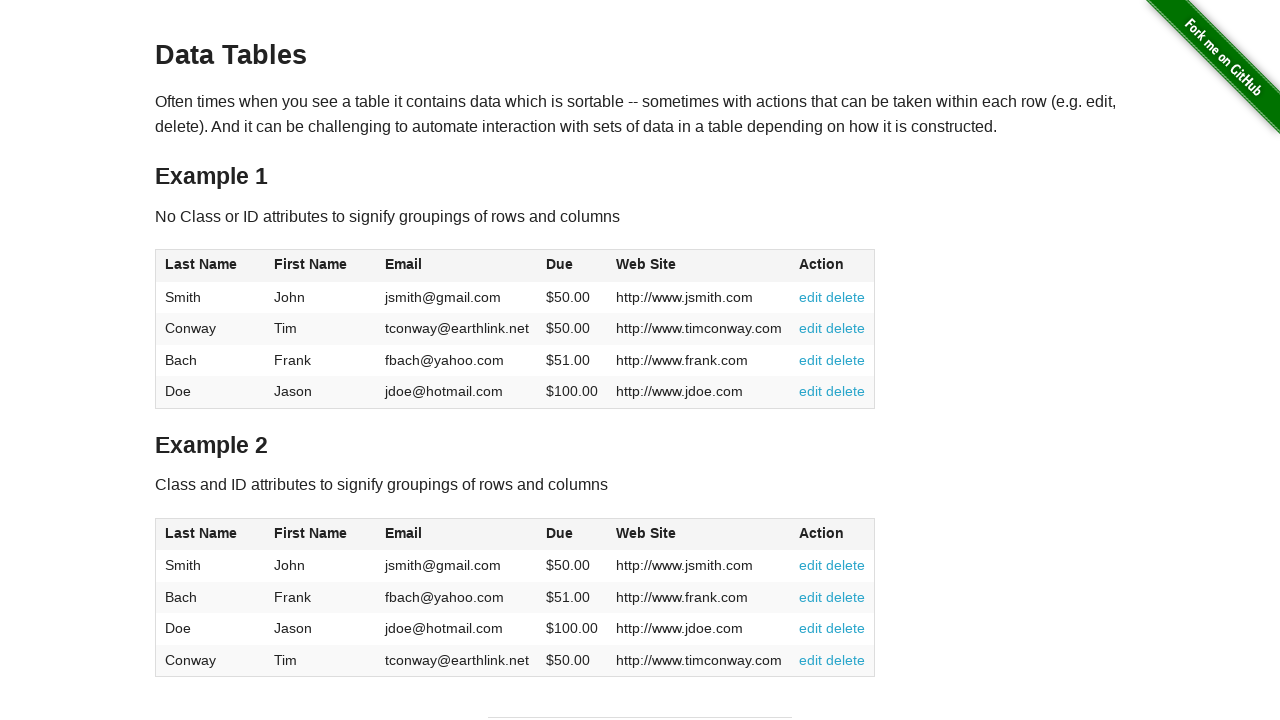

Table sorted by Due column and tbody cells are present
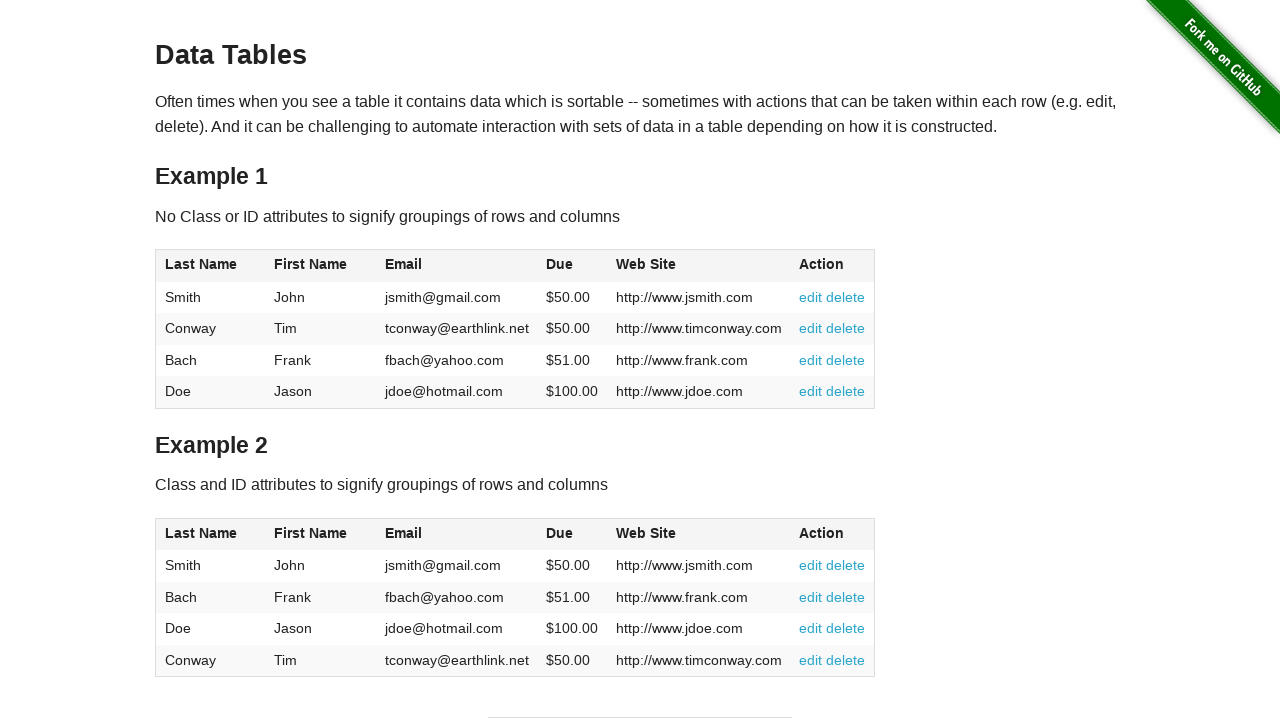

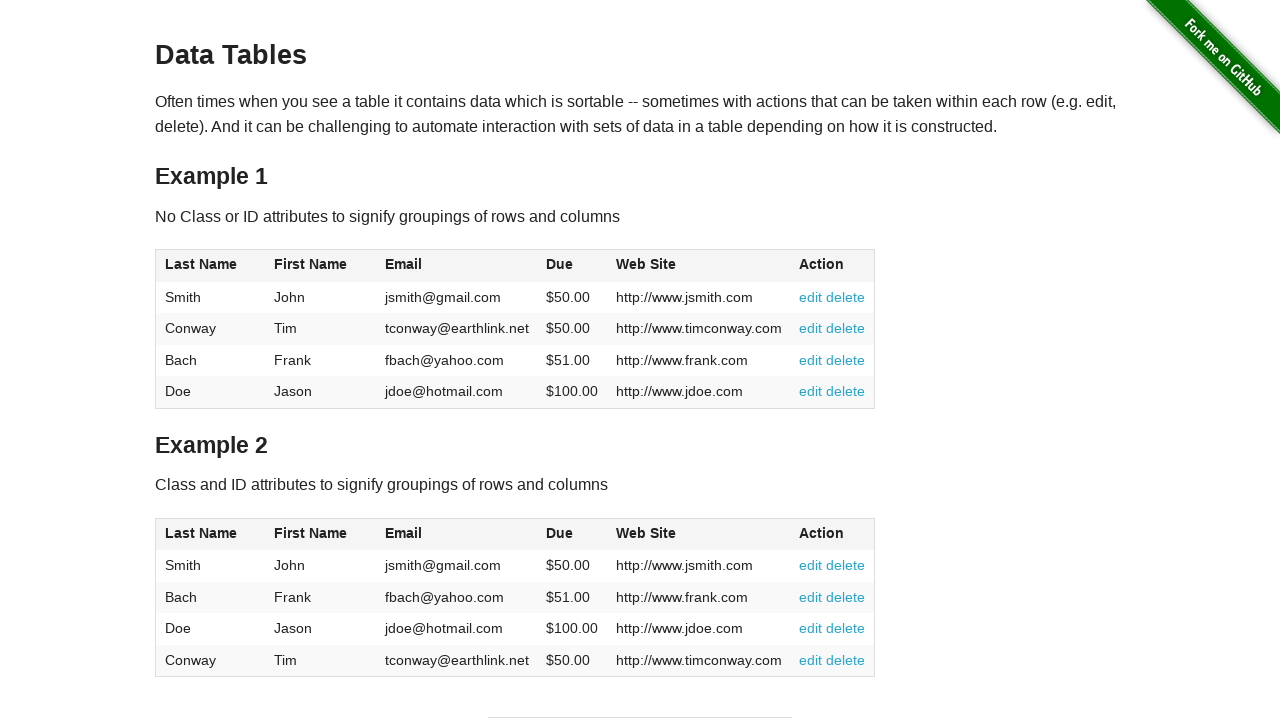